Tests login form validation by submitting an empty username and verifying that the appropriate error message is displayed

Starting URL: https://www.saucedemo.com/

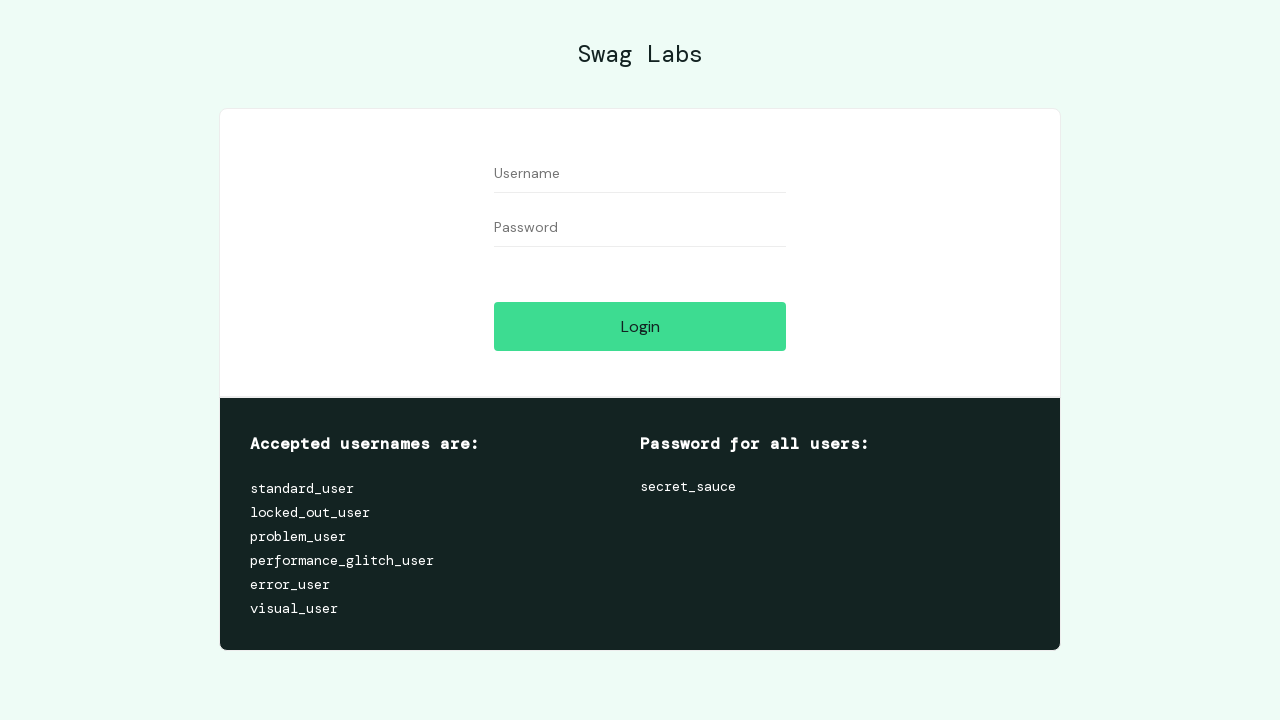

Clicked on the username field at (640, 174) on [data-test='username']
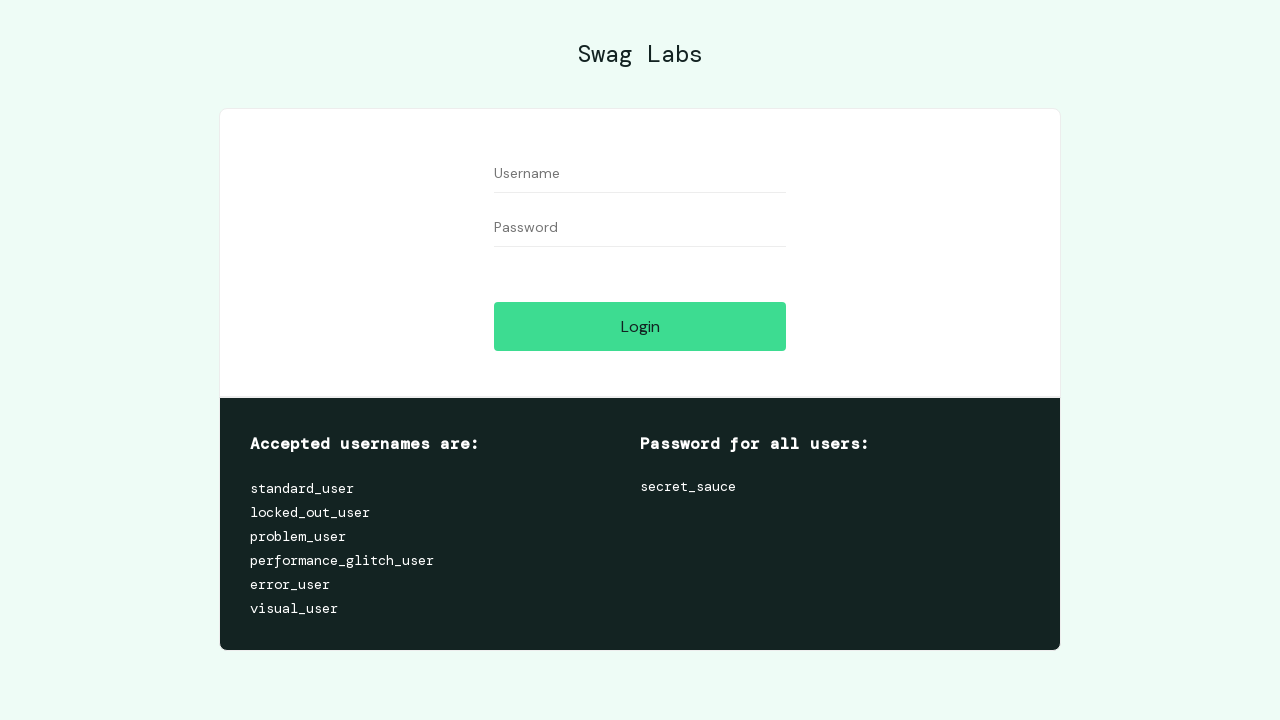

Cleared the username field by filling with empty string on [data-test='username']
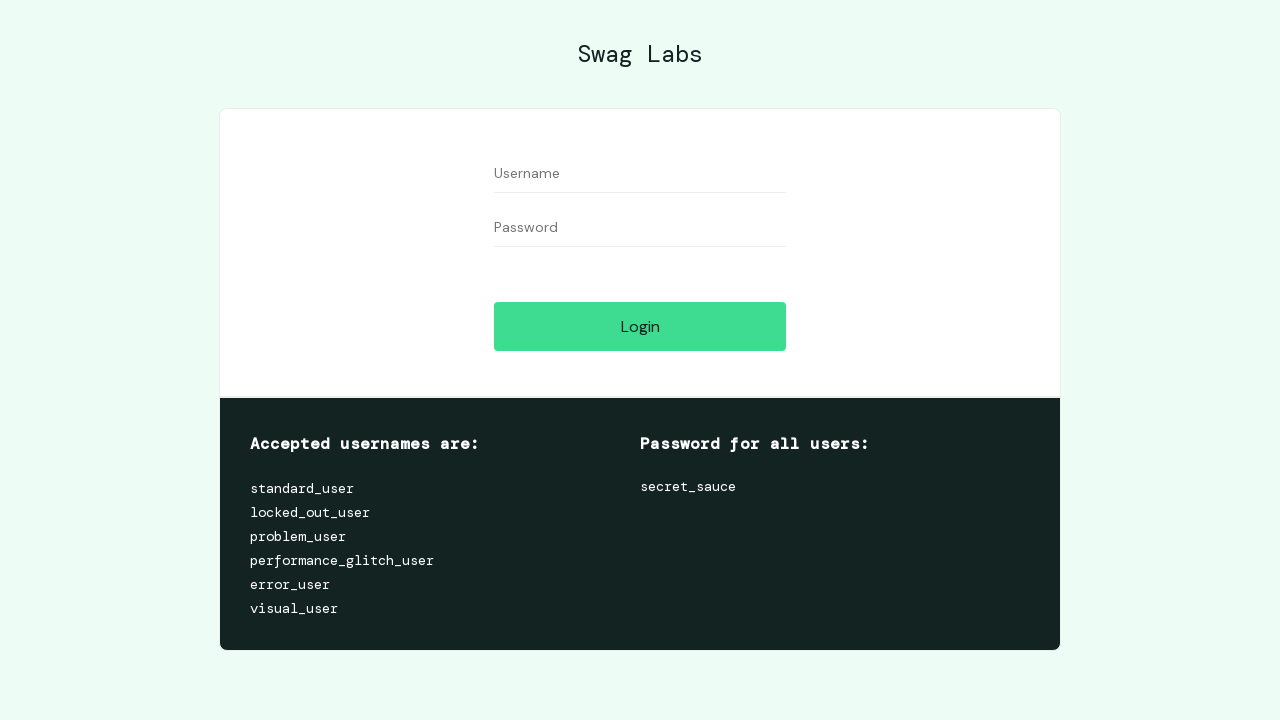

Clicked the login button to submit empty form at (640, 326) on [data-test='login-button']
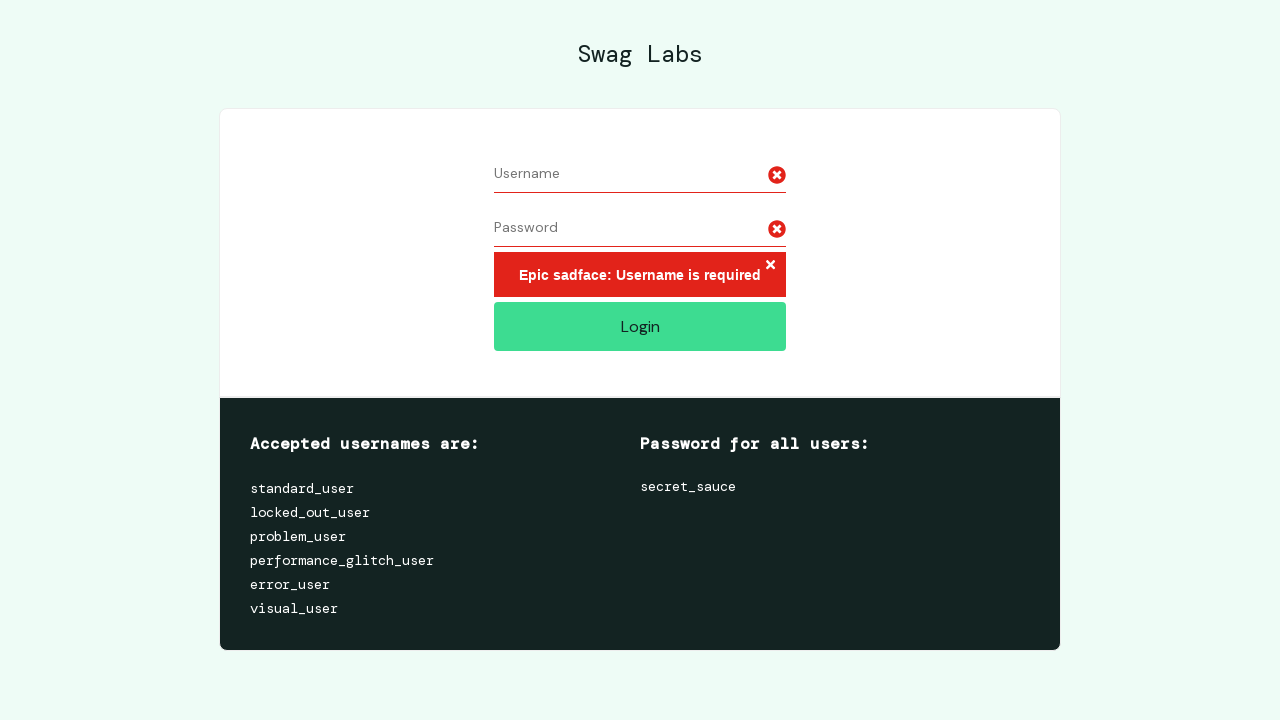

Error message appeared on the page
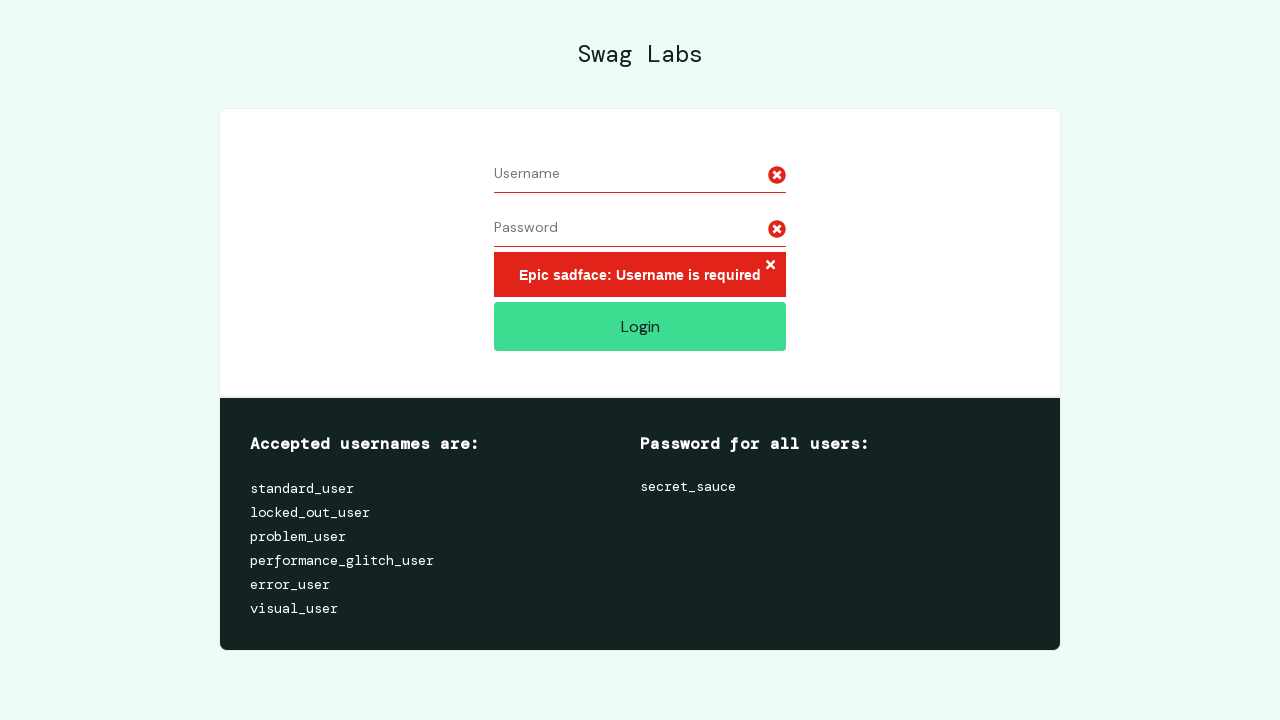

Retrieved error message text
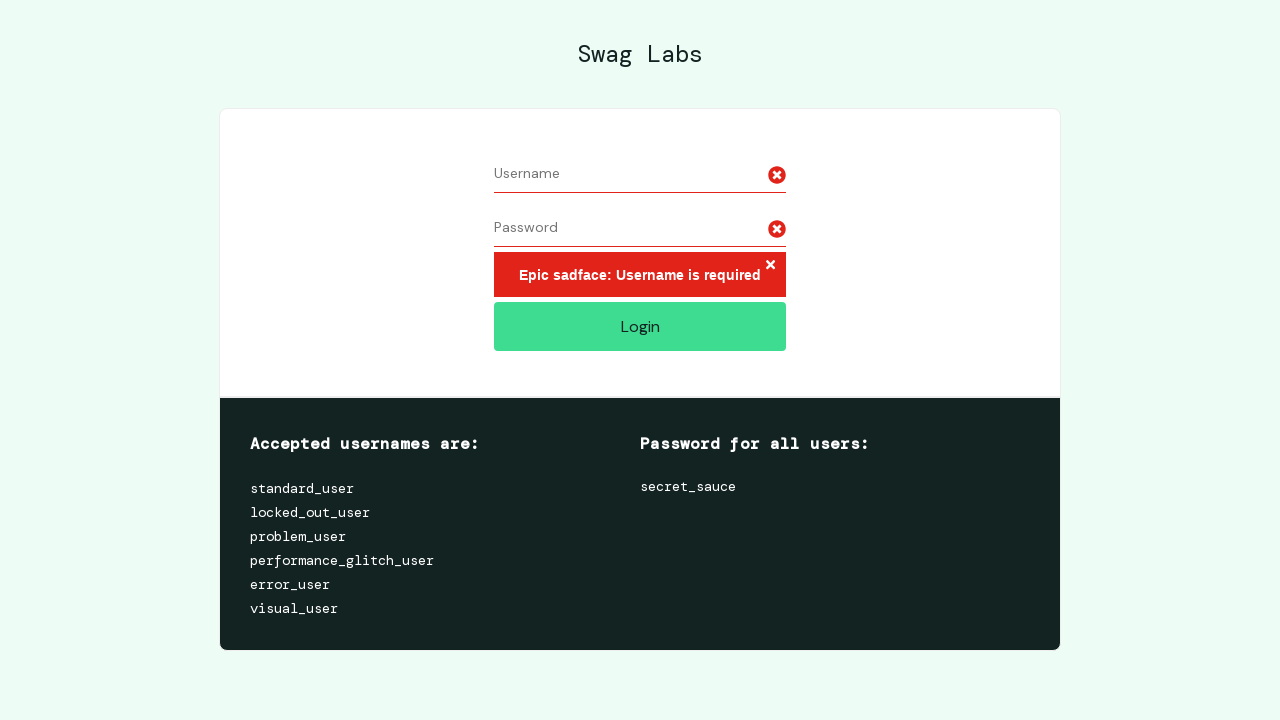

Verified error message is 'Epic sadface: Username is required'
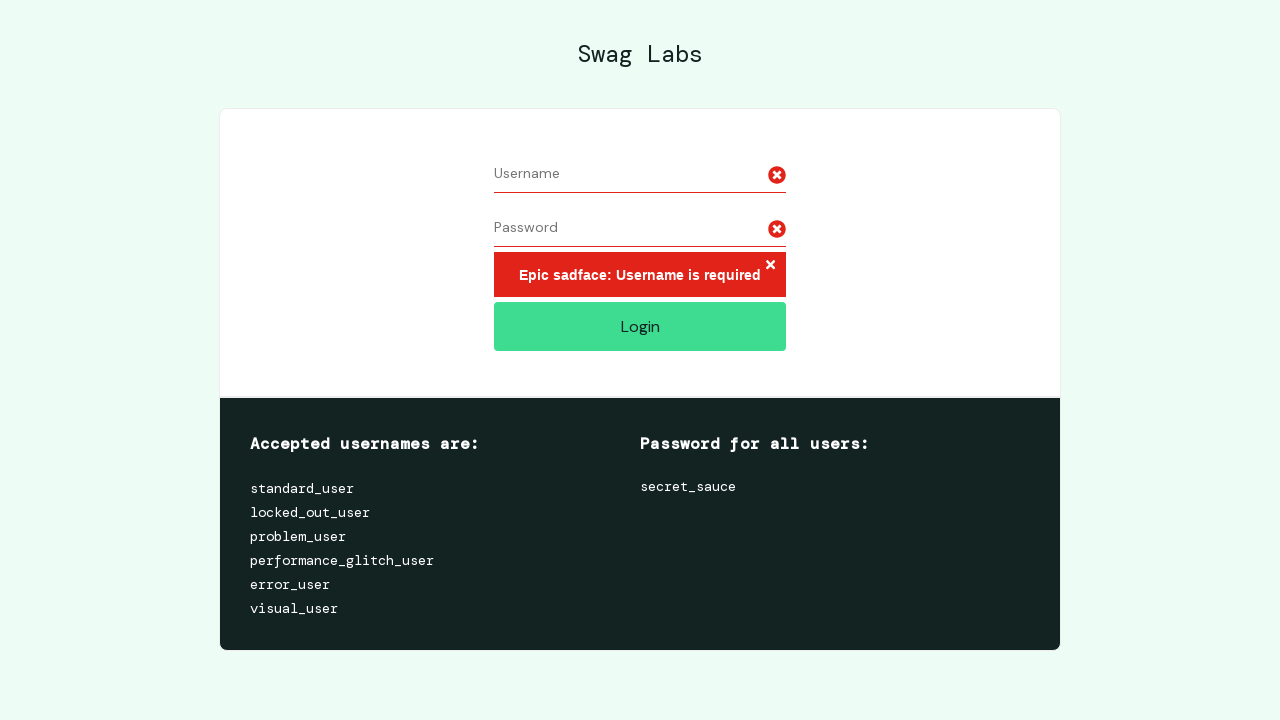

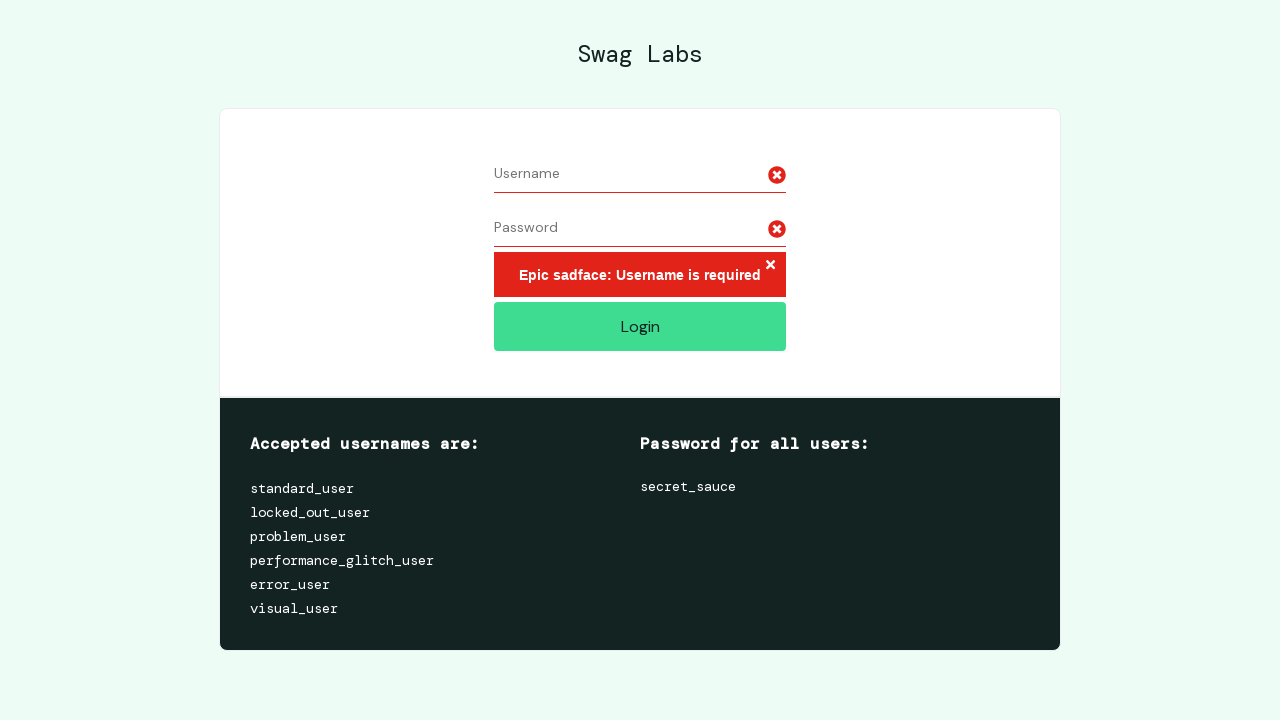